Tests button click functionality on DemoQA buttons page by locating and clicking the third primary button using its ID attribute

Starting URL: https://demoqa.com/buttons

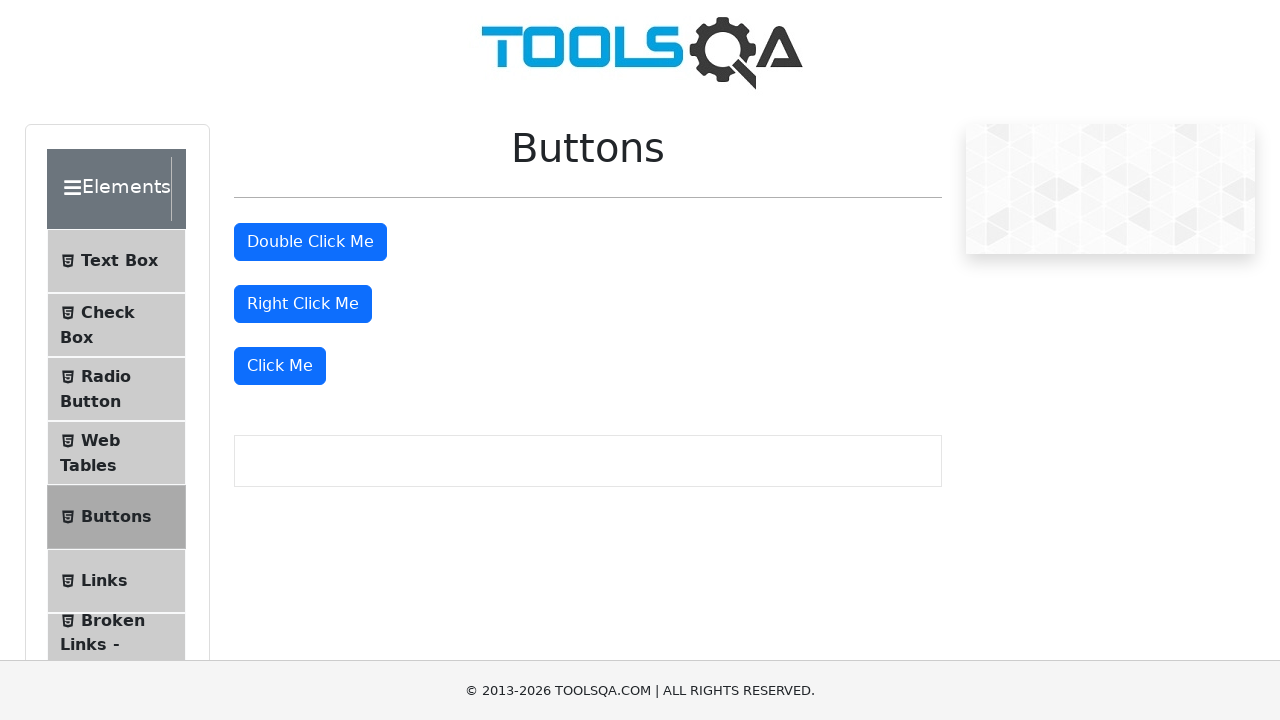

Waited for primary buttons to be visible on DemoQA buttons page
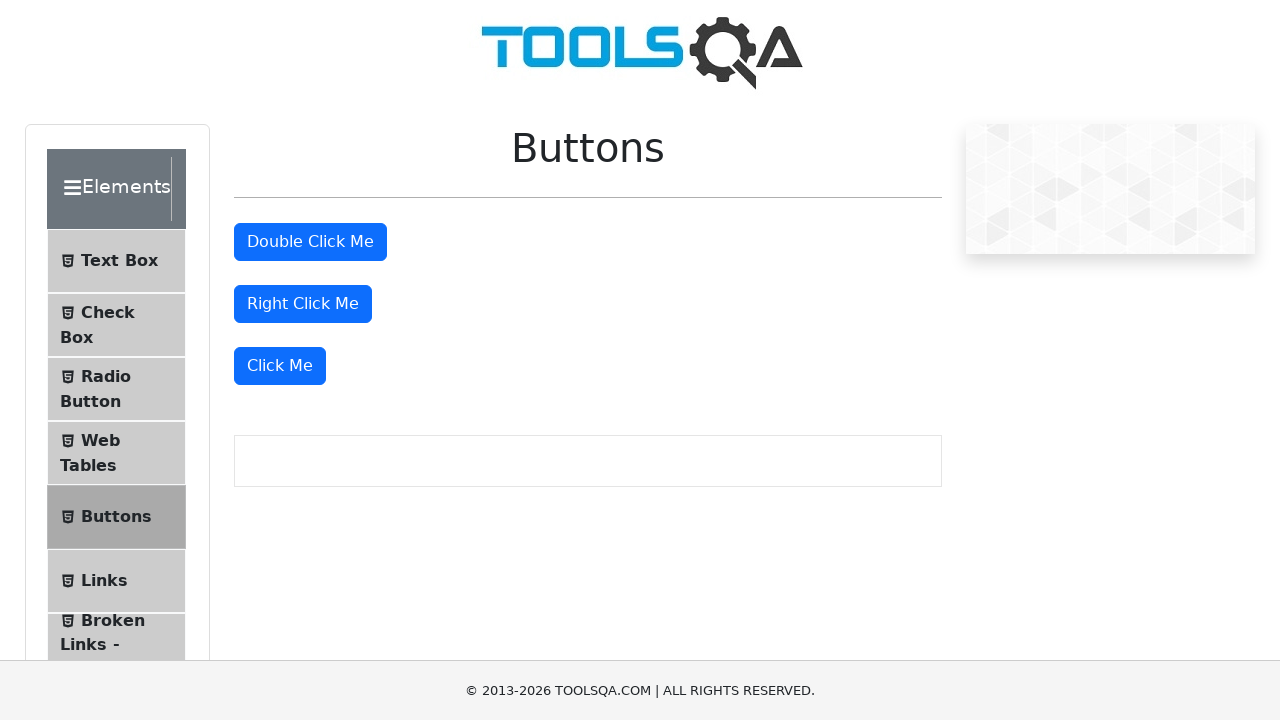

Located the third primary button element
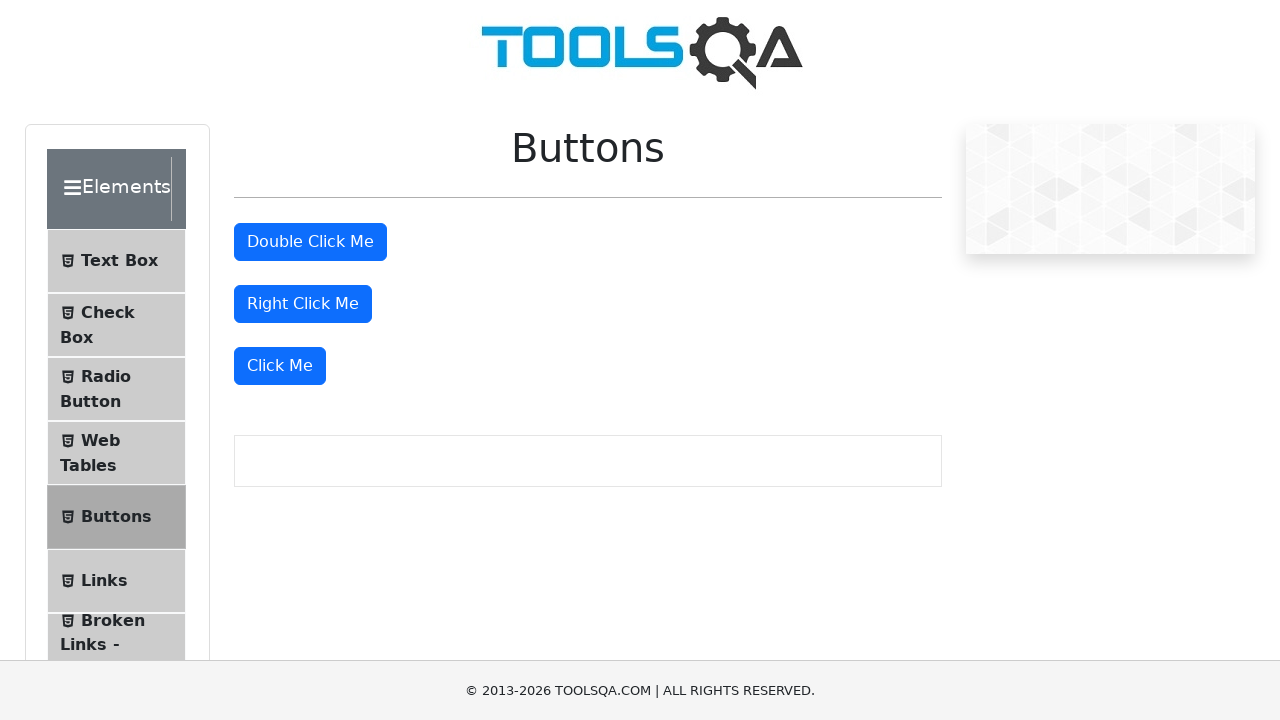

Extracted button ID: Bo73u
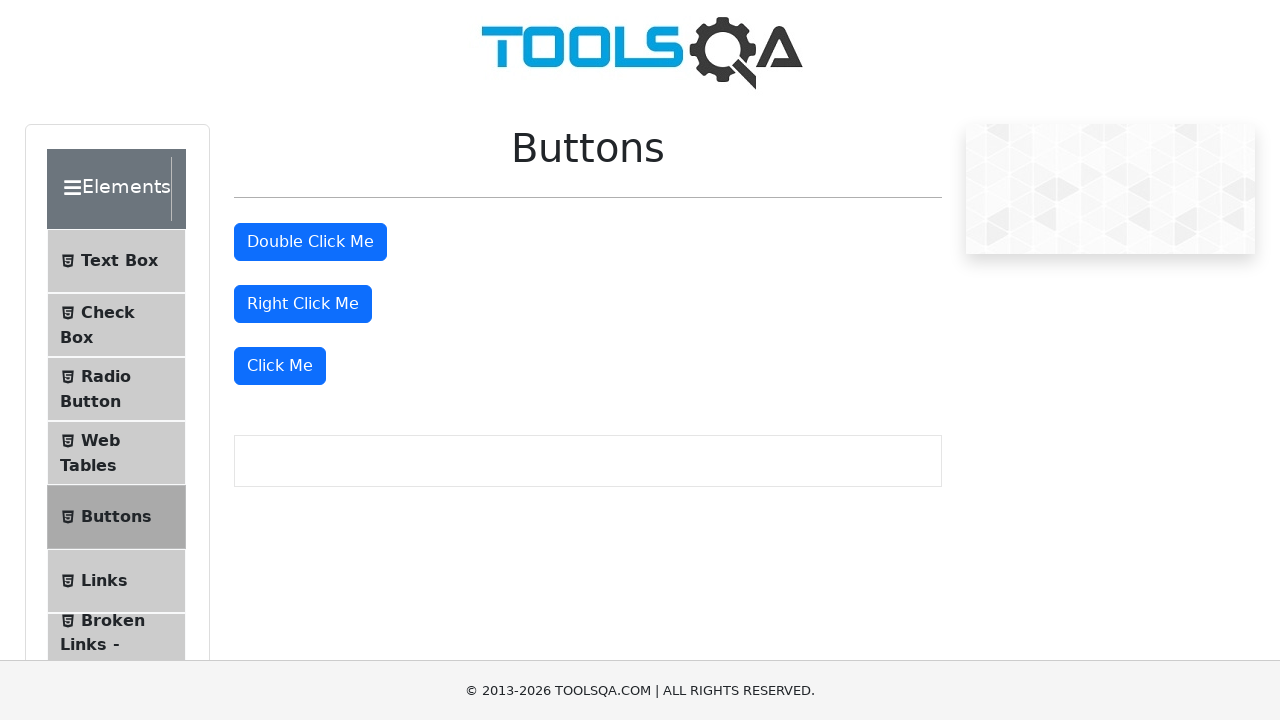

Clicked the button with ID 'Bo73u' at (280, 366) on #Bo73u
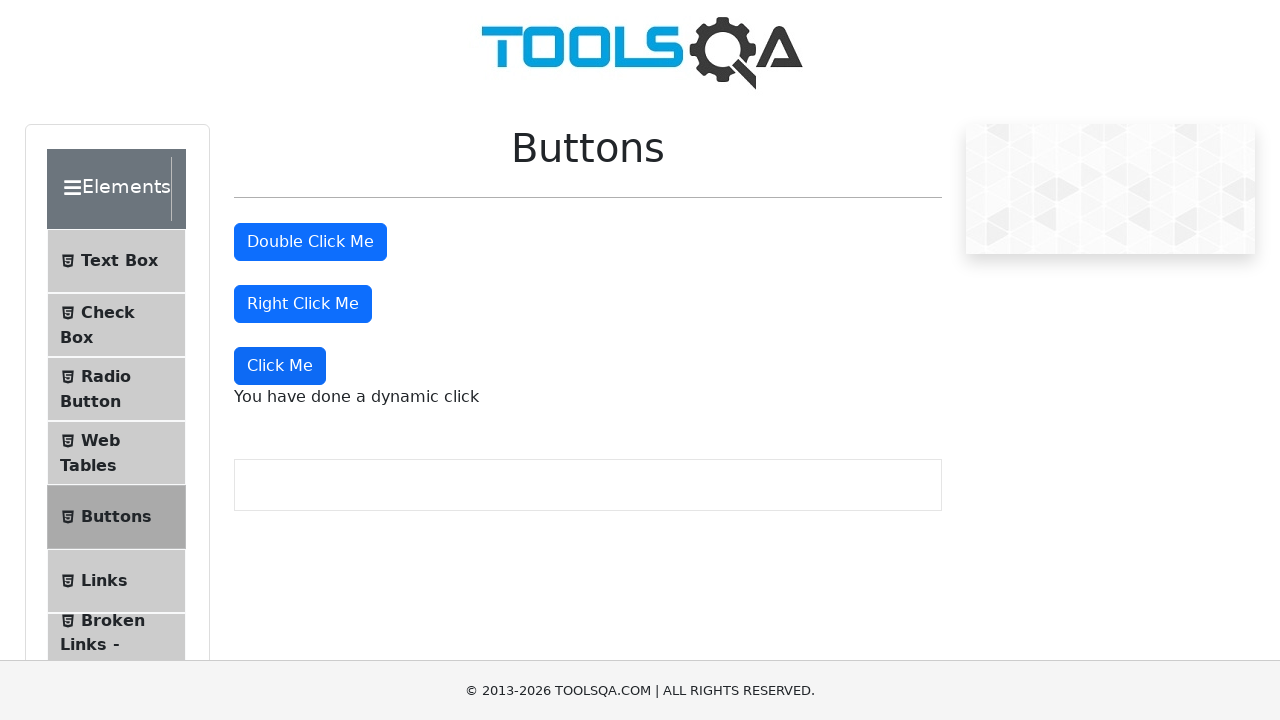

Waited 1 second for button click result to appear
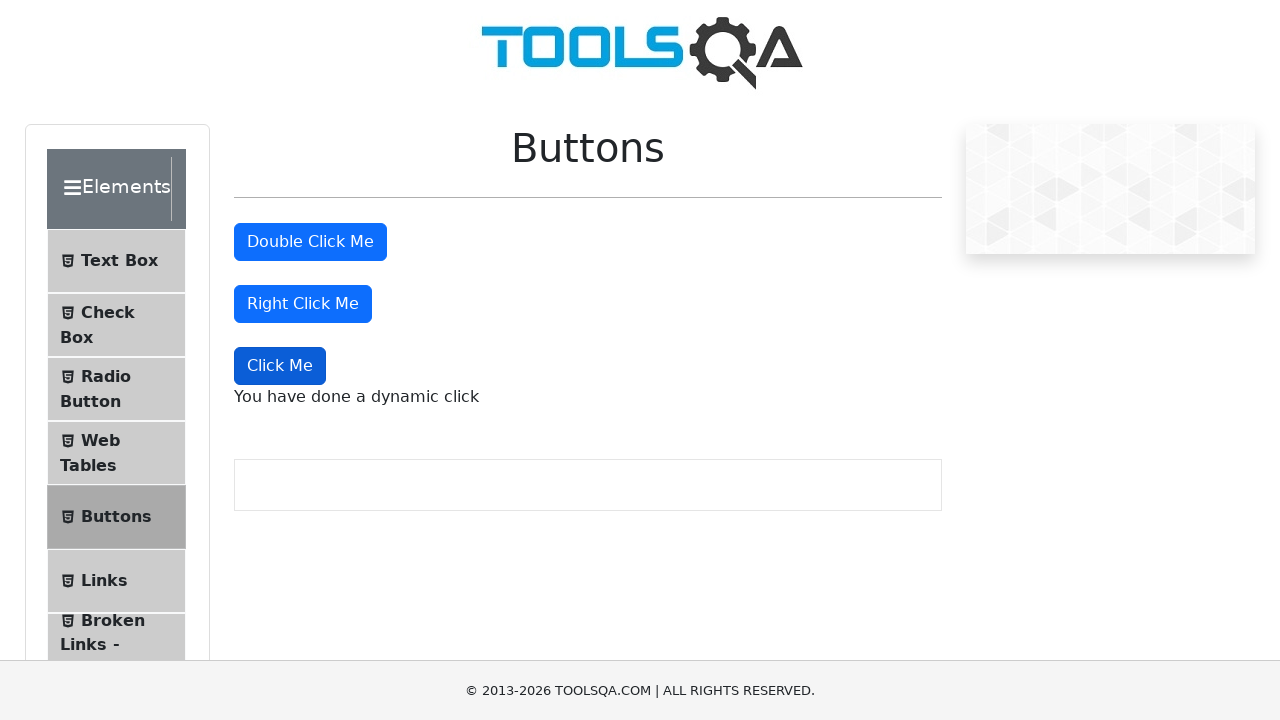

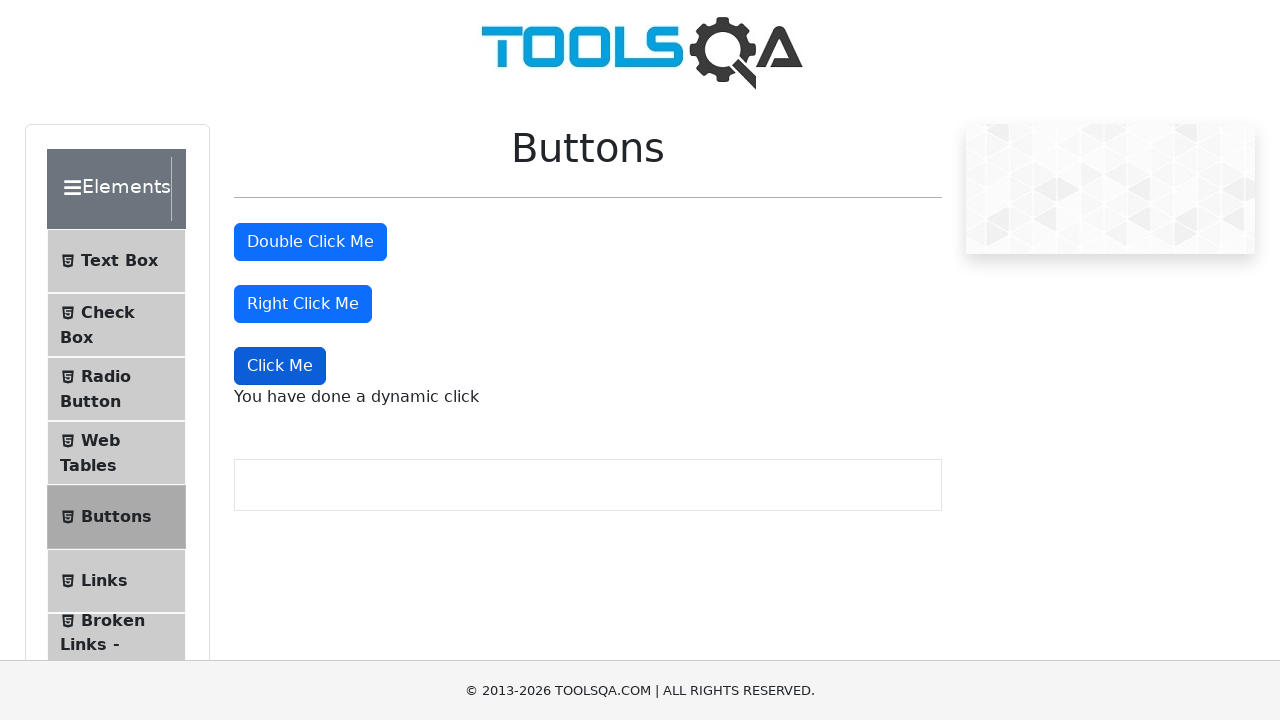